Verifies that the company branding logo is displayed on the OrangeHRM login page

Starting URL: https://opensource-demo.orangehrmlive.com/web/index.php/auth/login

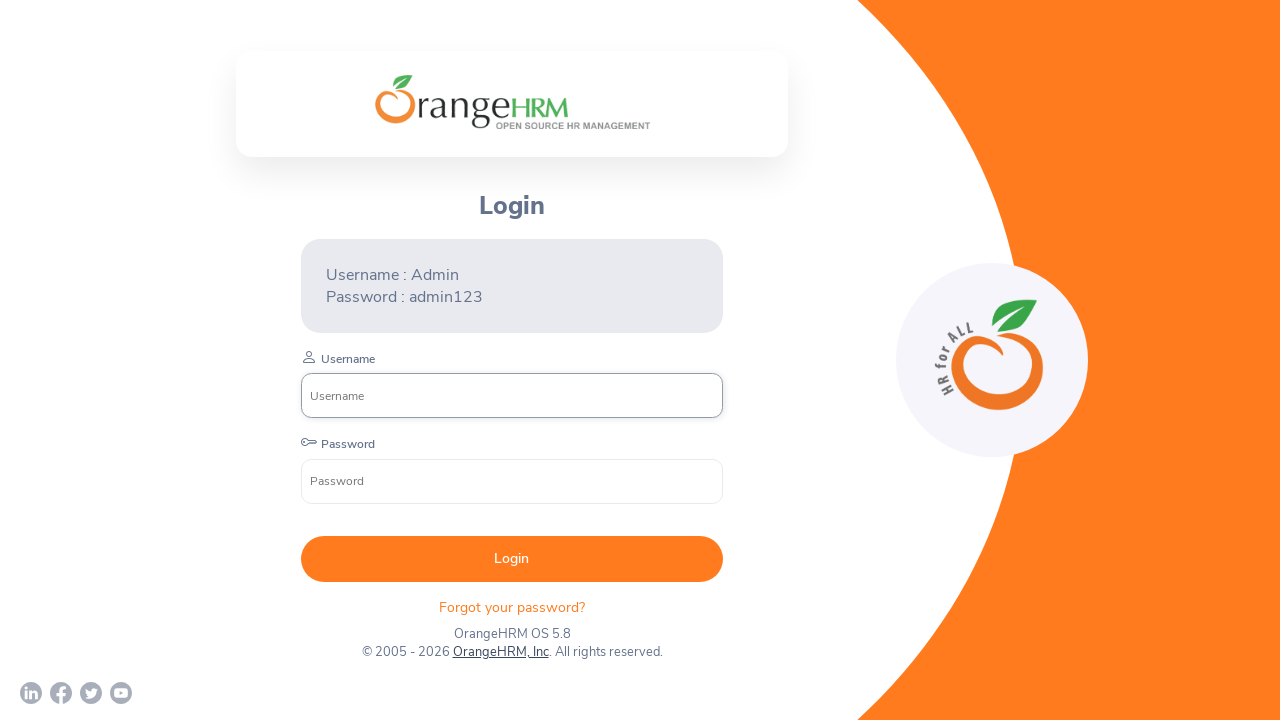

Located company branding logo element
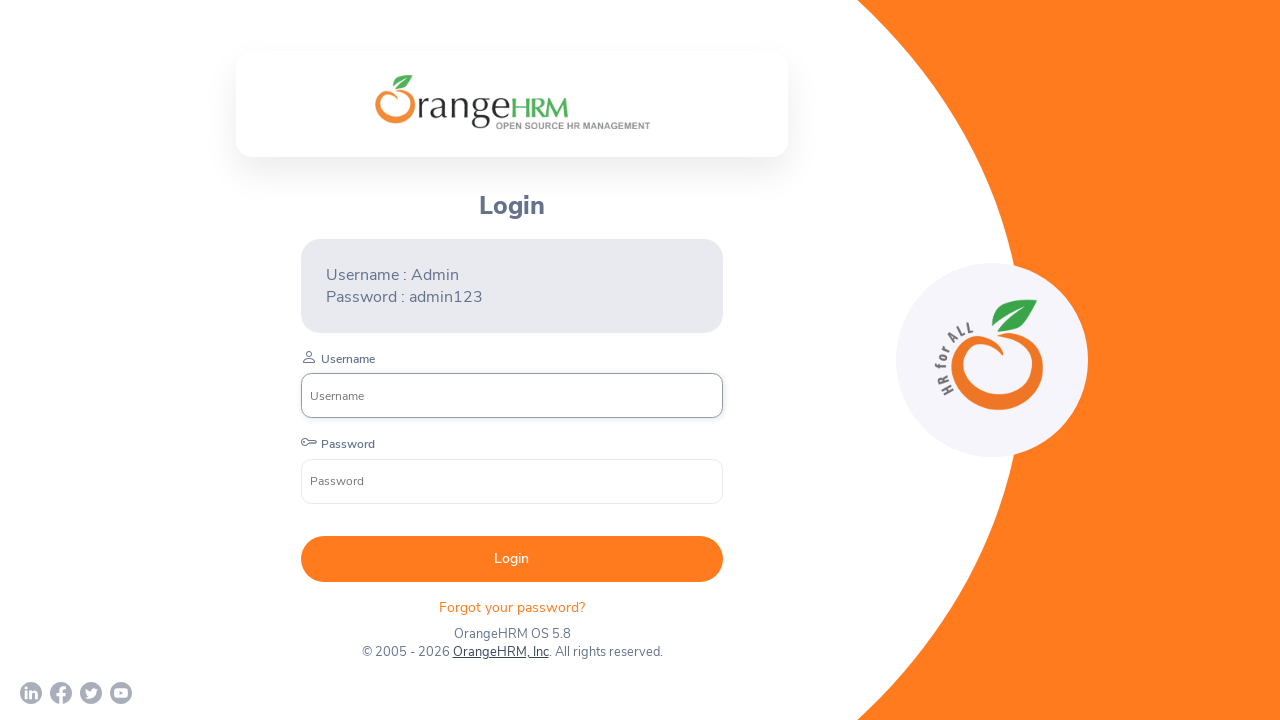

Waited for company logo to become visible
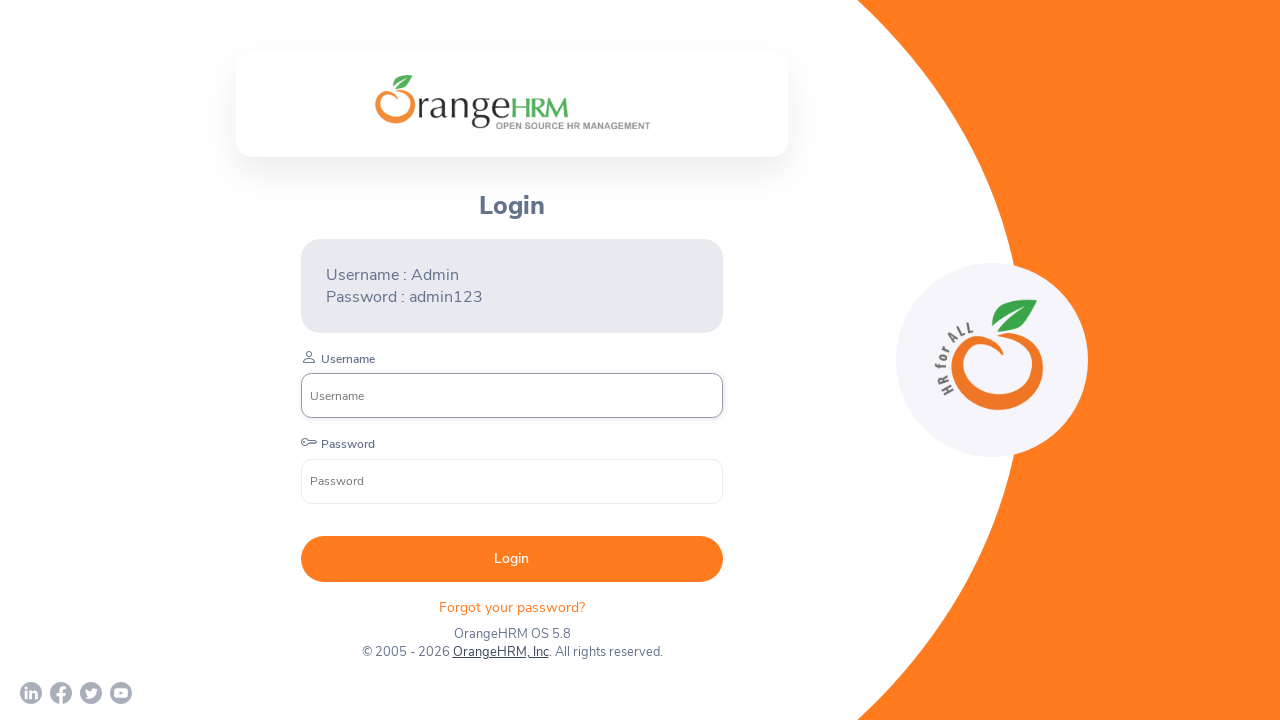

Verified company logo is visible on OrangeHRM login page
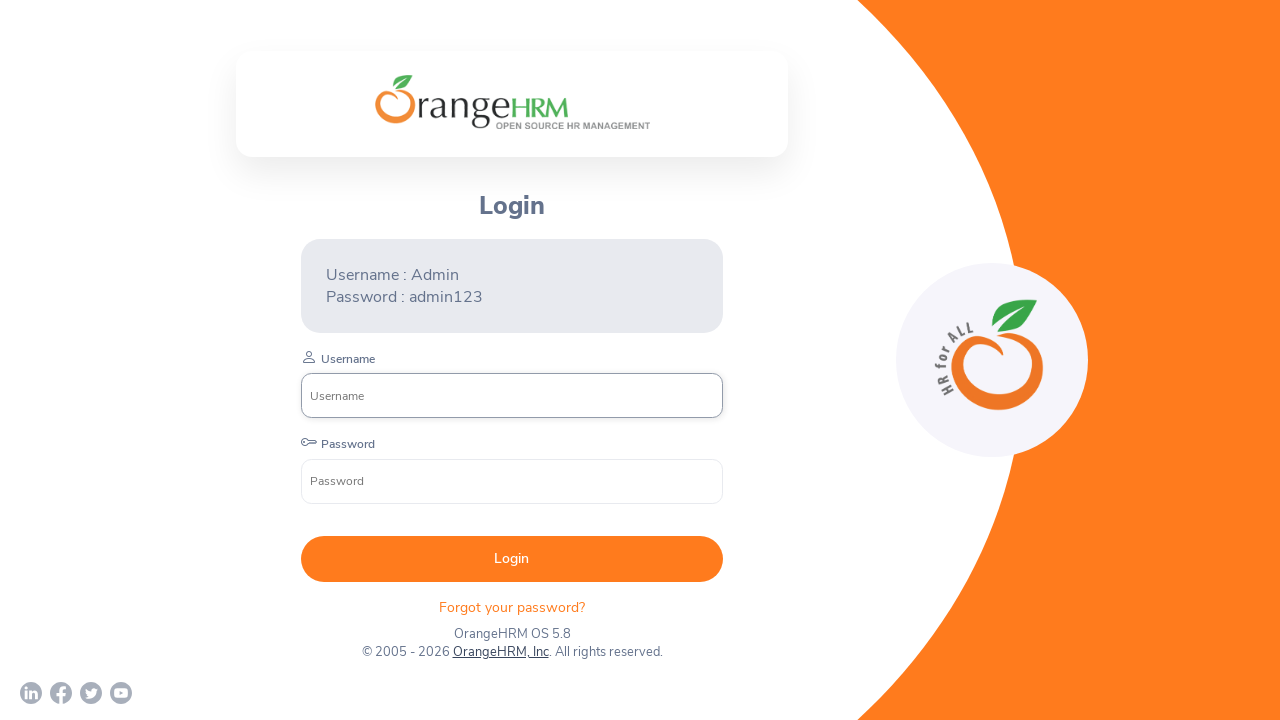

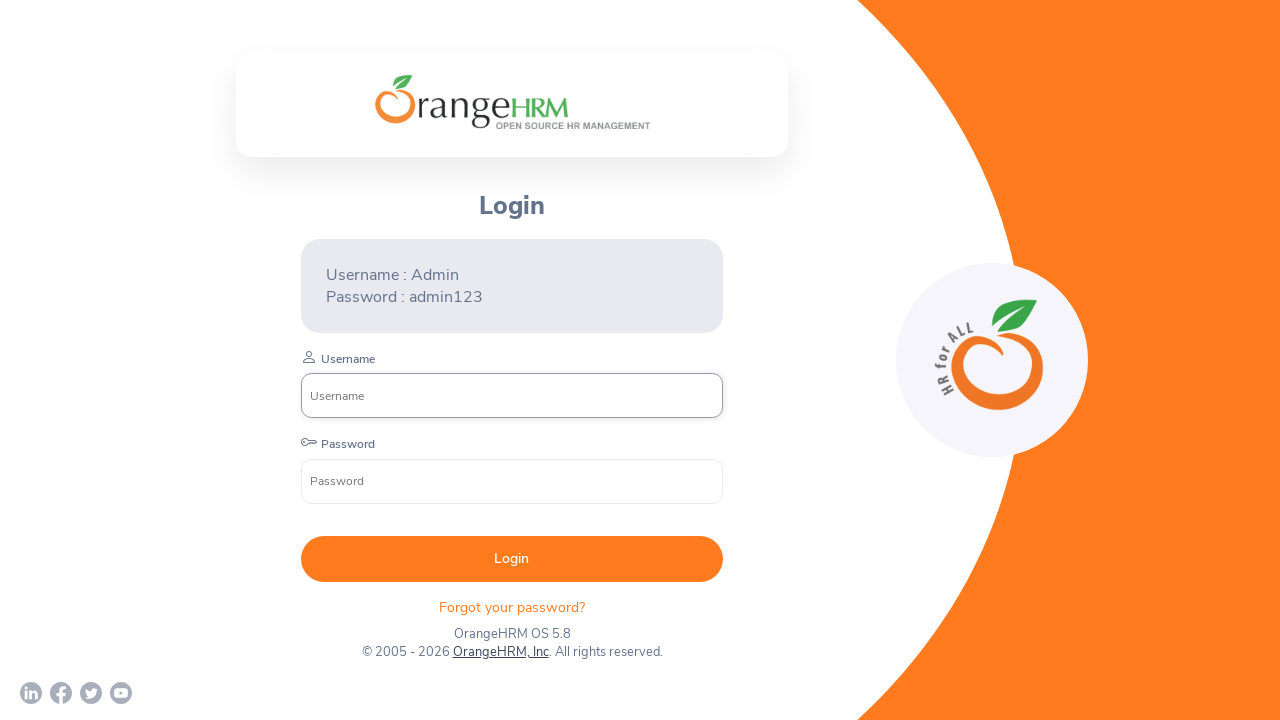